Tests right-click functionality on a button element by performing a context click action

Starting URL: https://demoqa.com/buttons

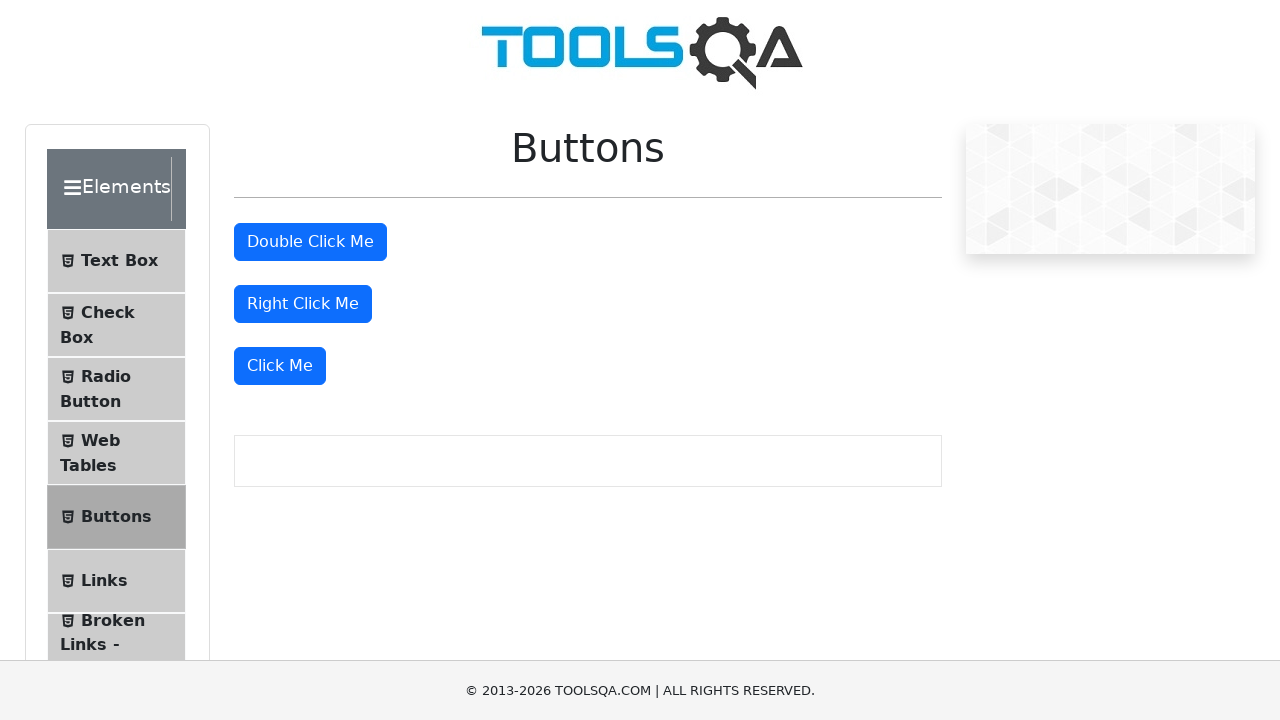

Right-clicked on the right-click button element at (303, 304) on #rightClickBtn
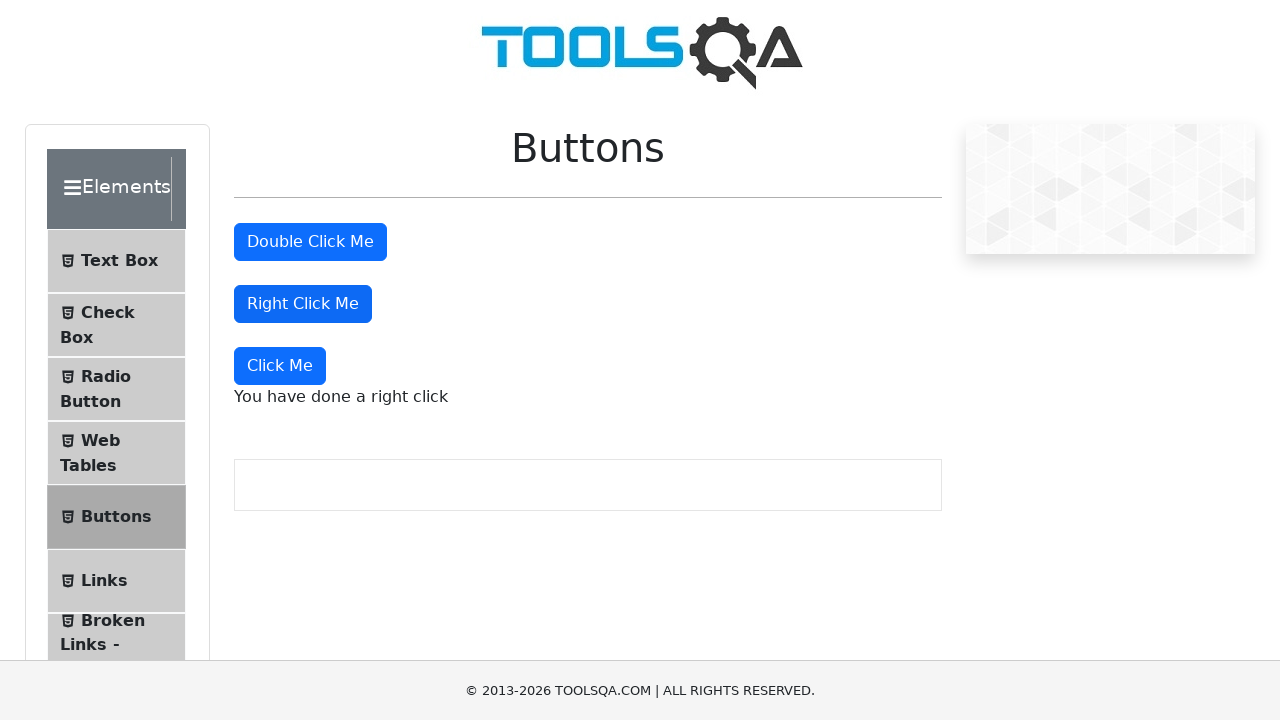

Waited 2 seconds to observe context menu effect
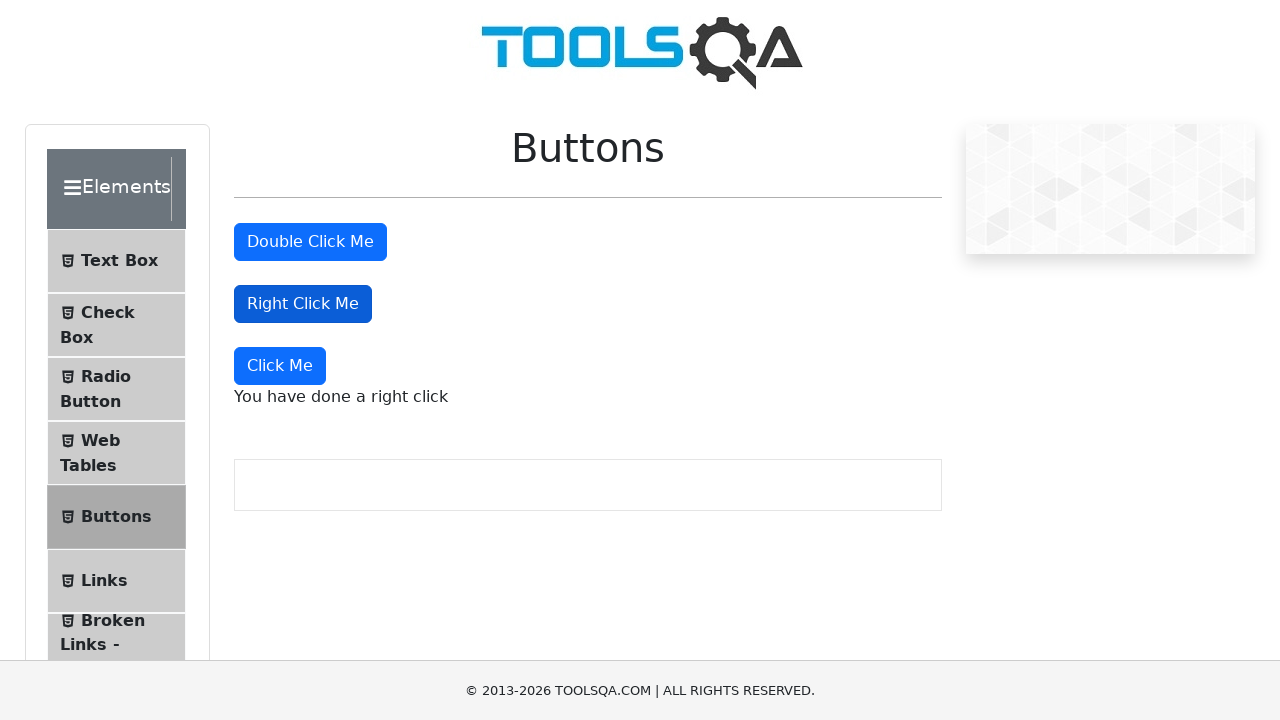

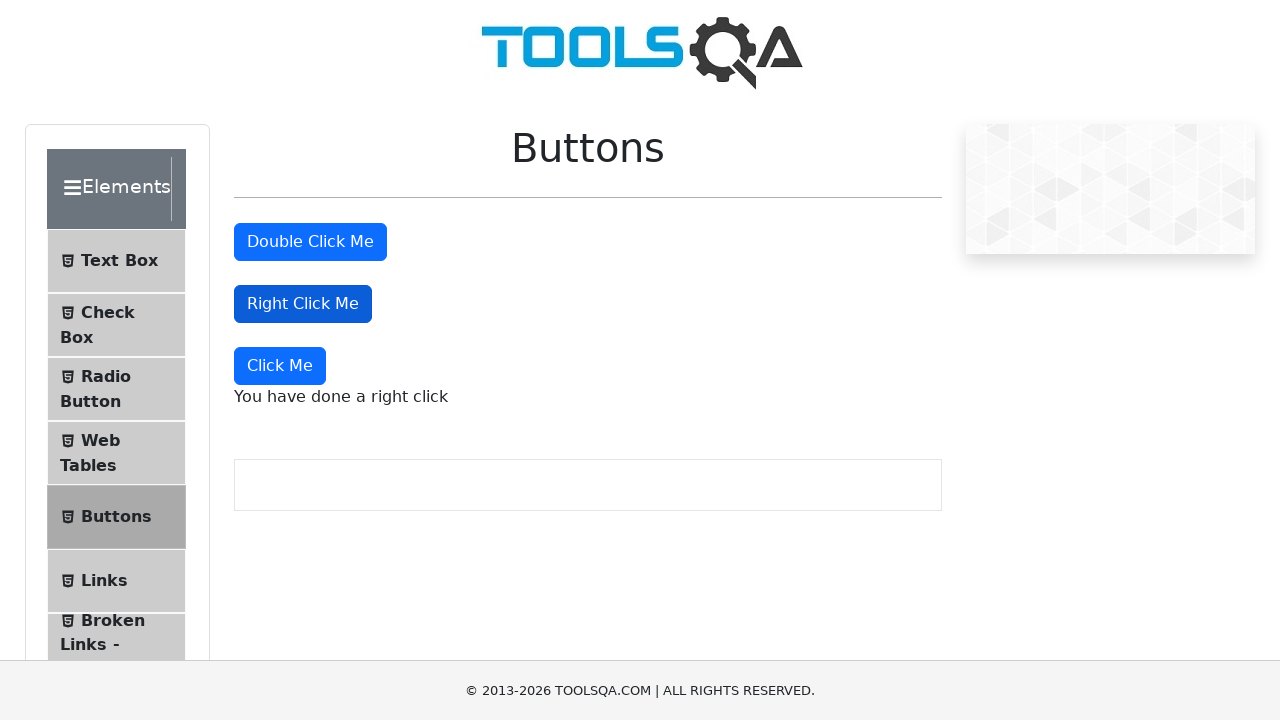